Tests nested frame handling by navigating to the Nested Frames page, switching into nested frames, and verifying the frame content is accessible.

Starting URL: http://the-internet.herokuapp.com

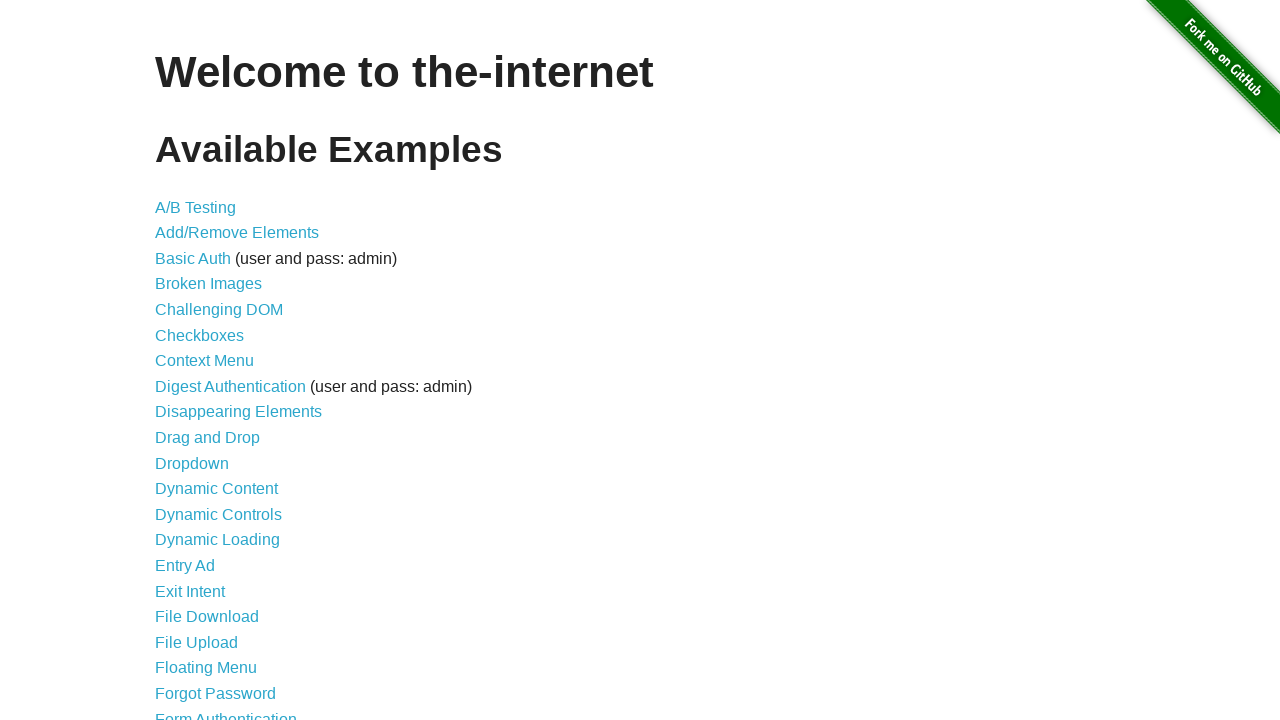

Navigated to the-internet.herokuapp.com homepage
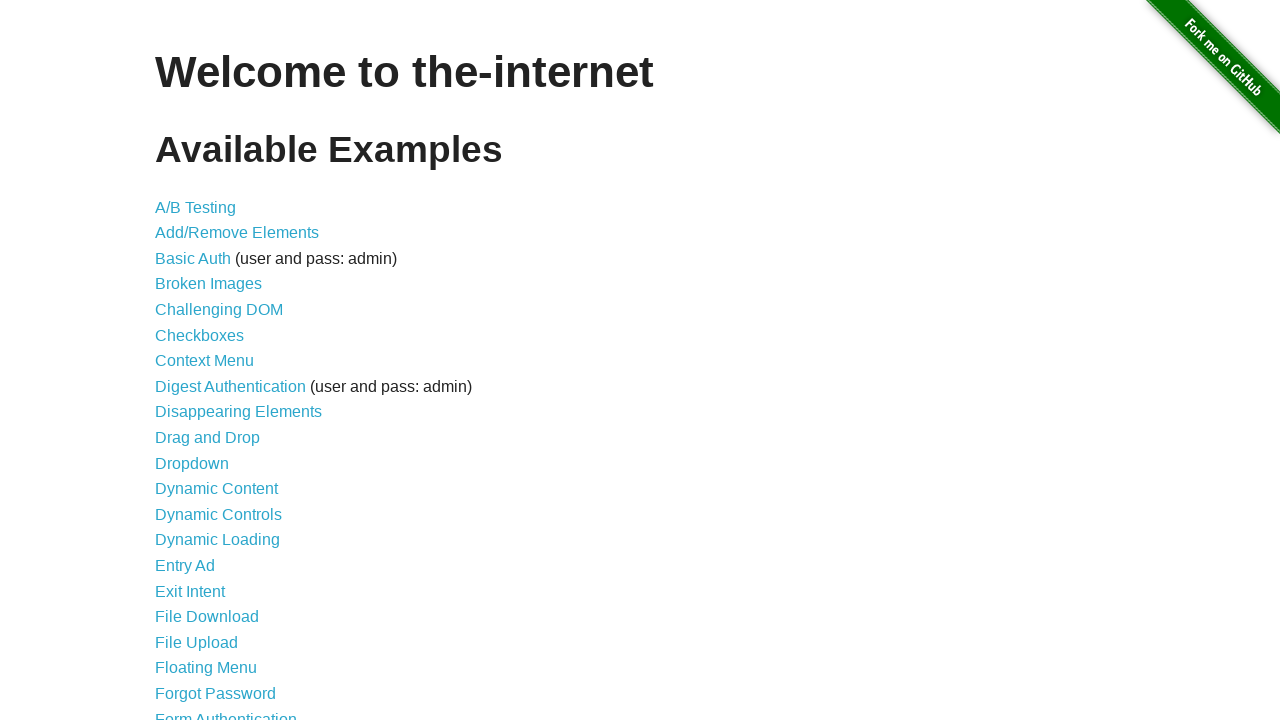

Clicked on 'Nested Frames' link at (210, 395) on text=Nested Frames
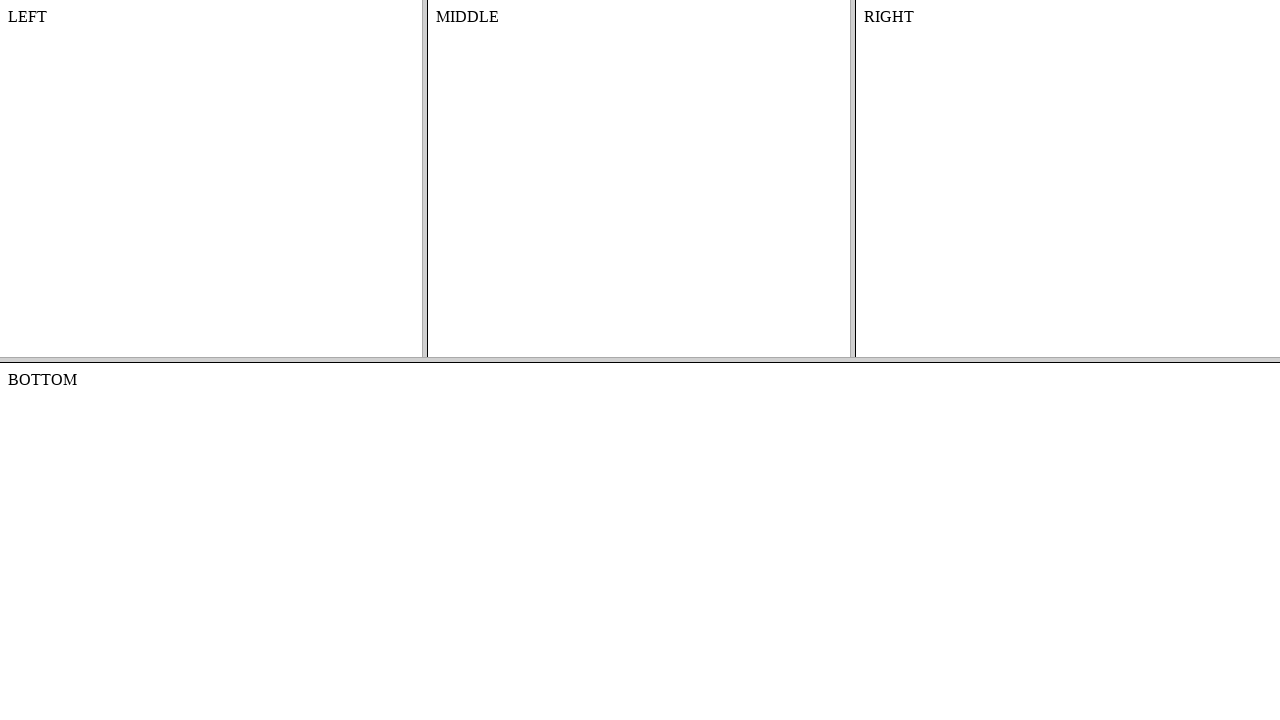

Located the top frame (frame-top)
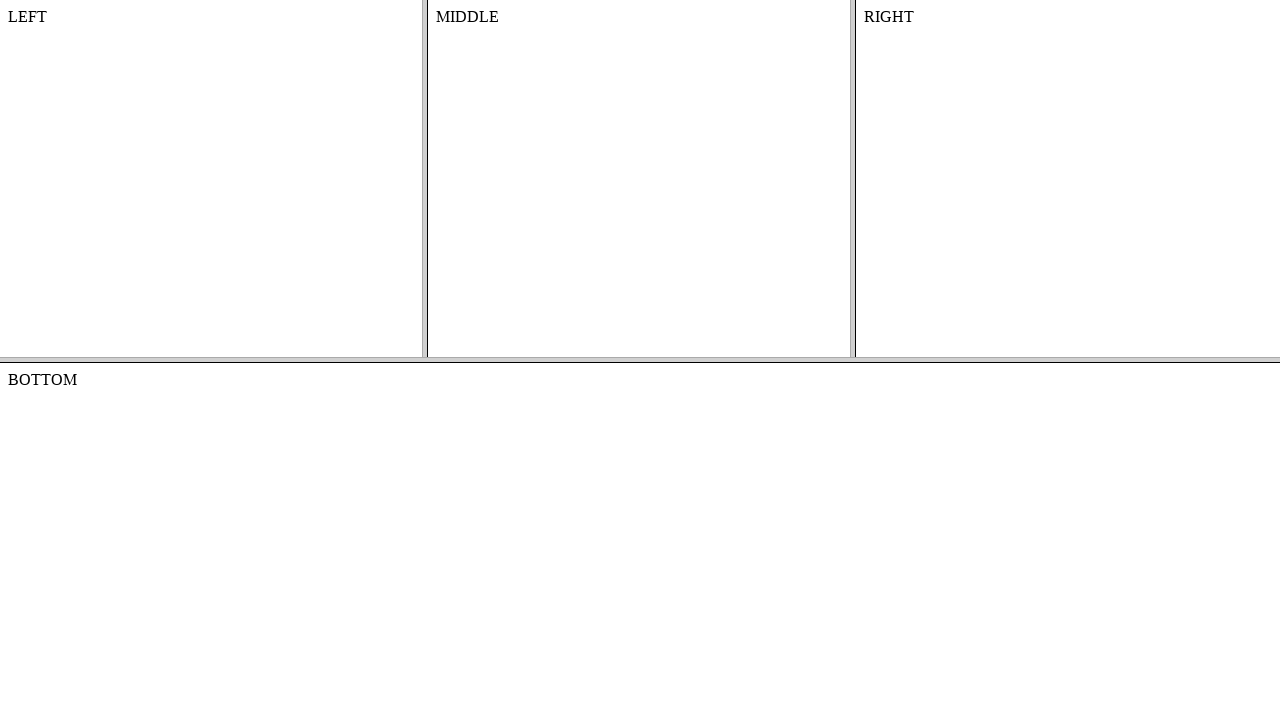

Located the nested left frame (frame-left) within the top frame
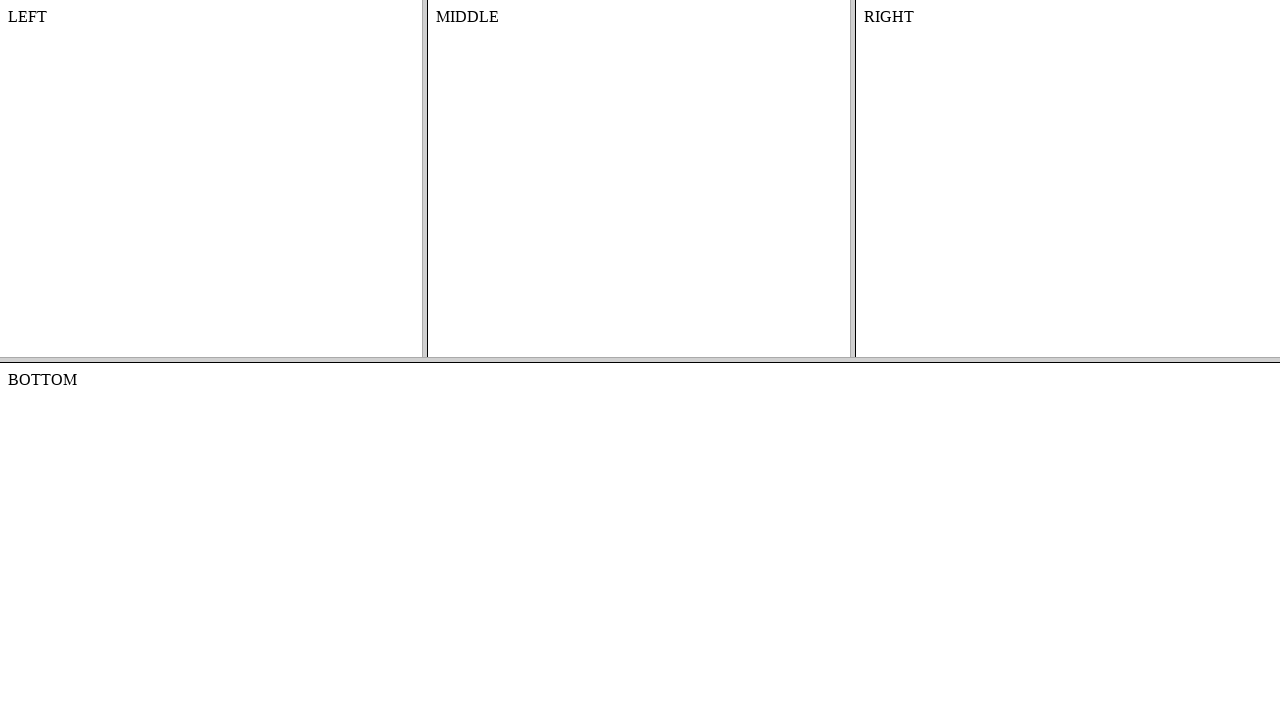

Retrieved text content from nested frame body: '
    LEFT
    

'
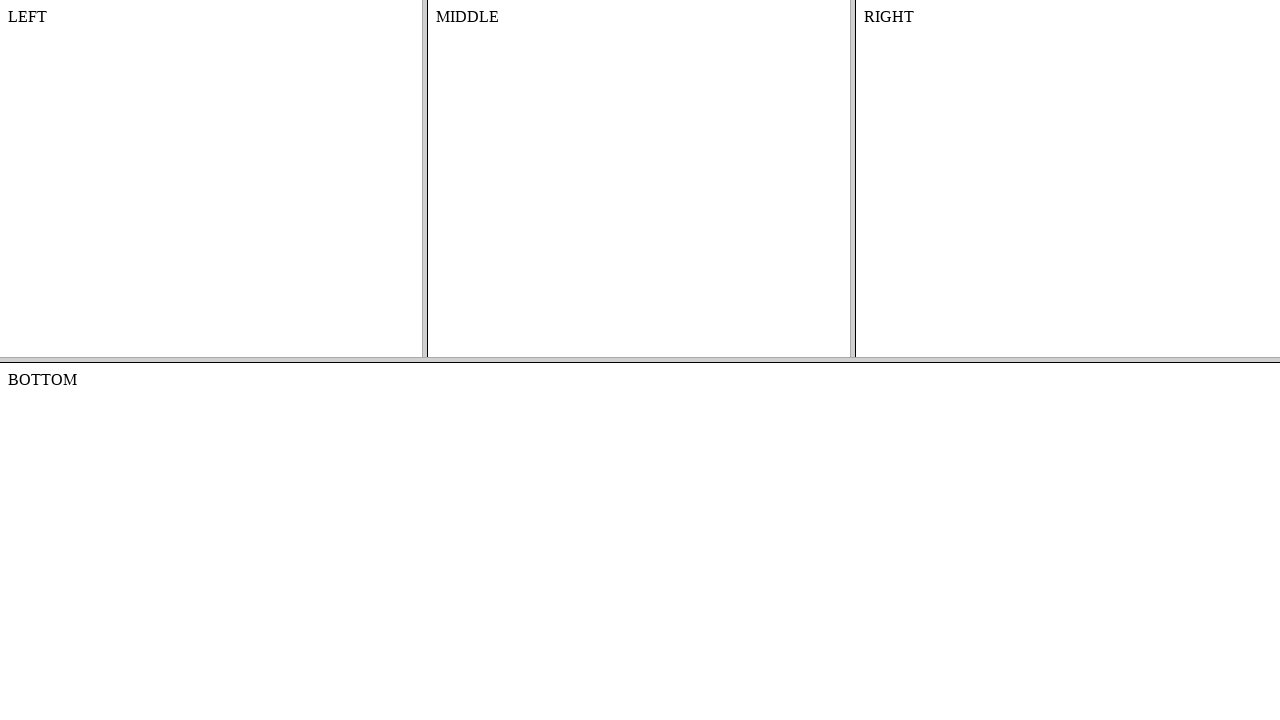

Printed the nested frame body text content
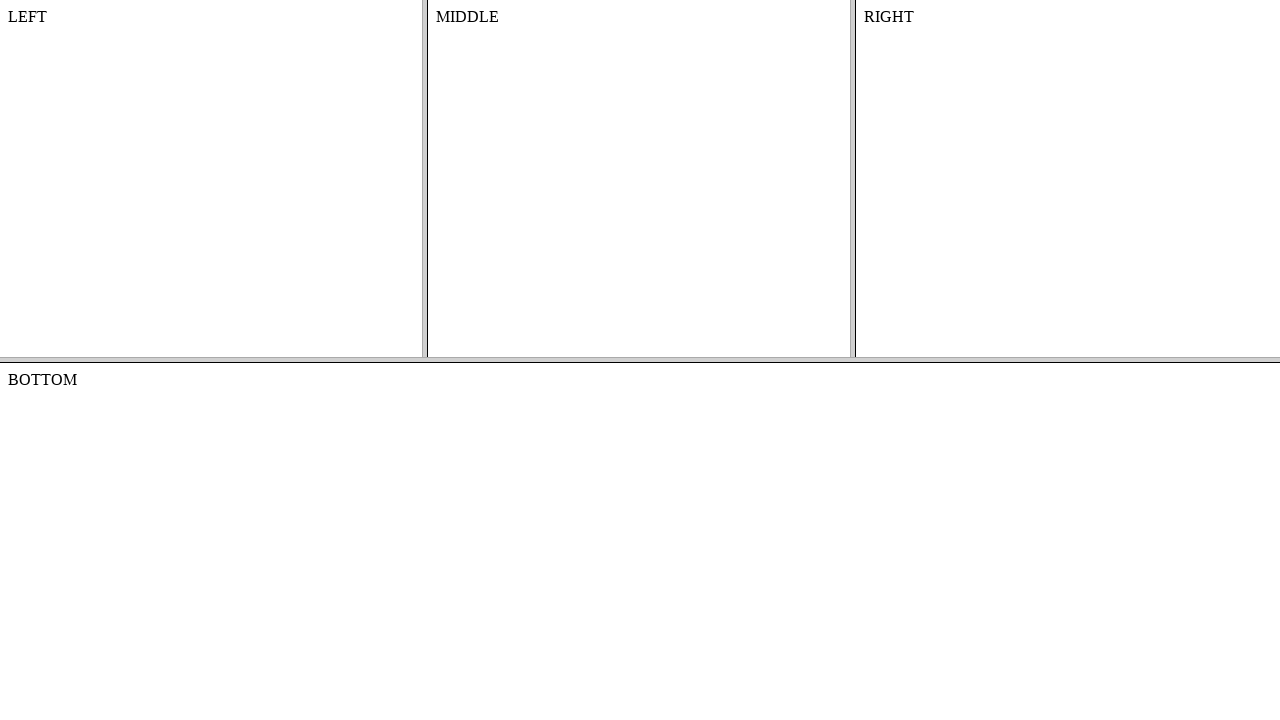

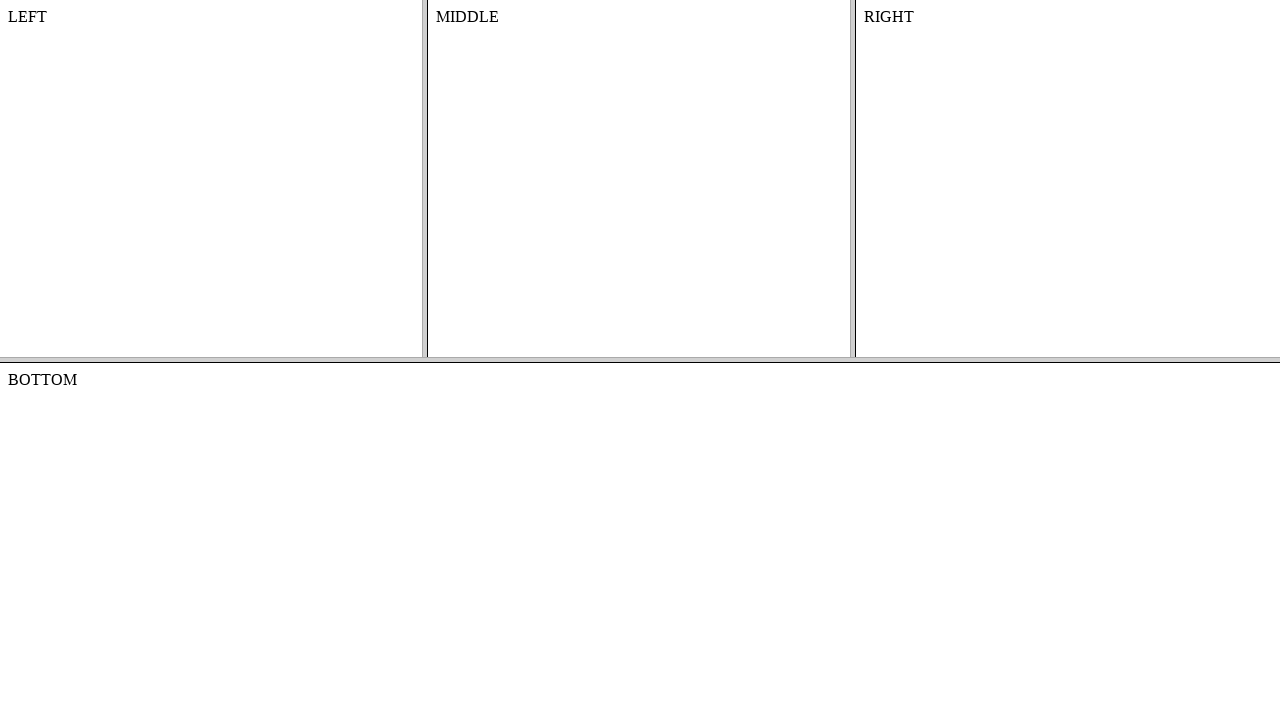